Tests a form submission workflow by filling in multiple input fields, submitting the form, checking for error messages, and clearing the form

Starting URL: https://devmountain-qa.github.io/enter-wanted/1.4_Assignment/index.html

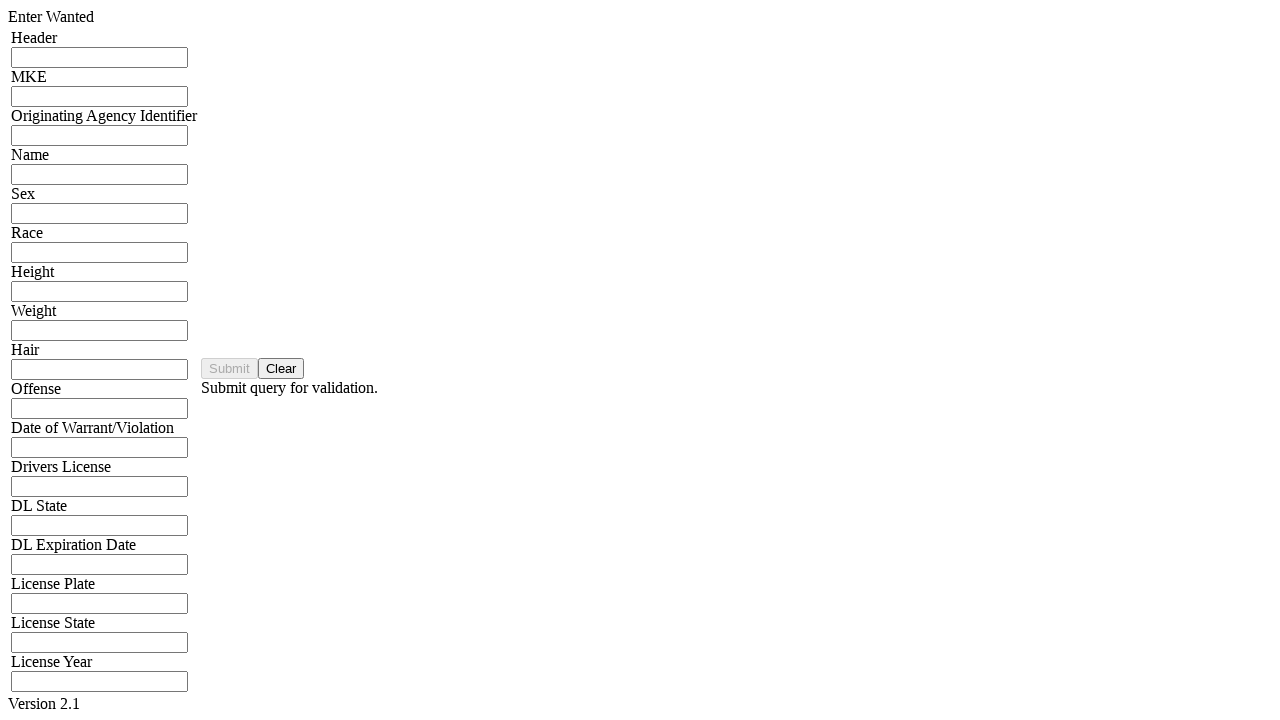

Filled header input field with 'Test Header 123' on input[name='hdrInput']
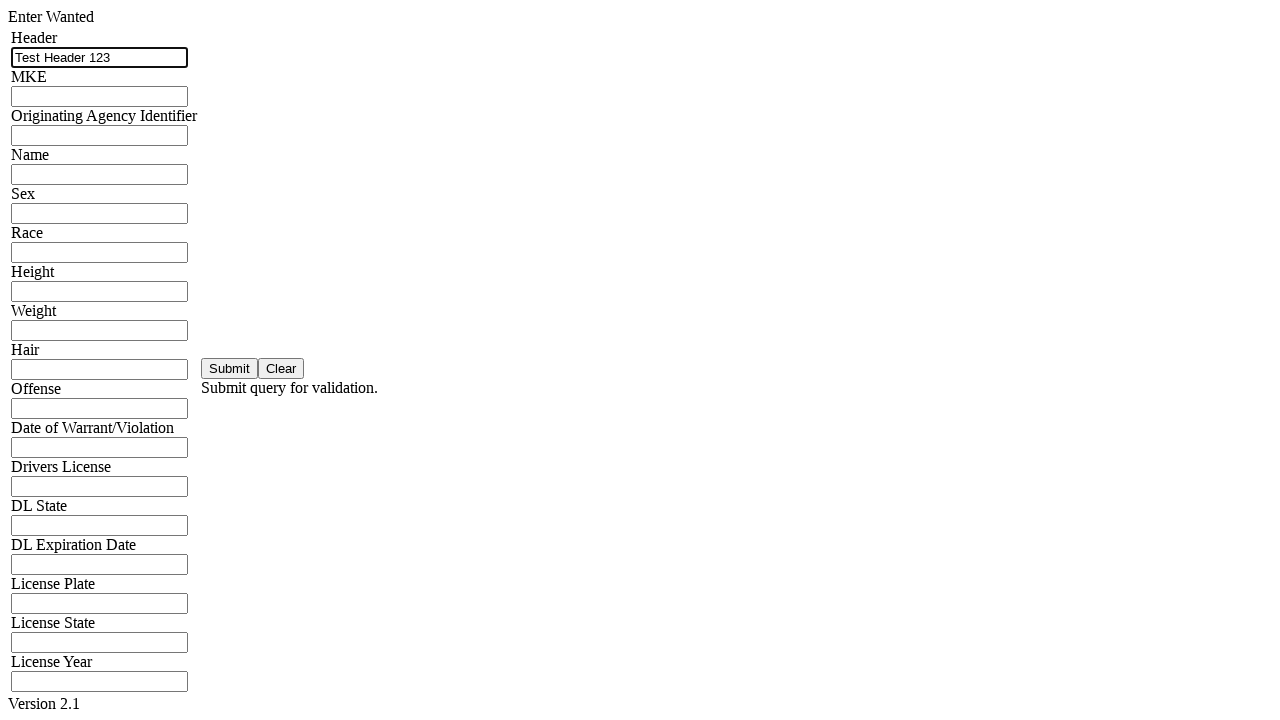

Filled MKE input field with 'ABC123' on input[name='mkeInput']
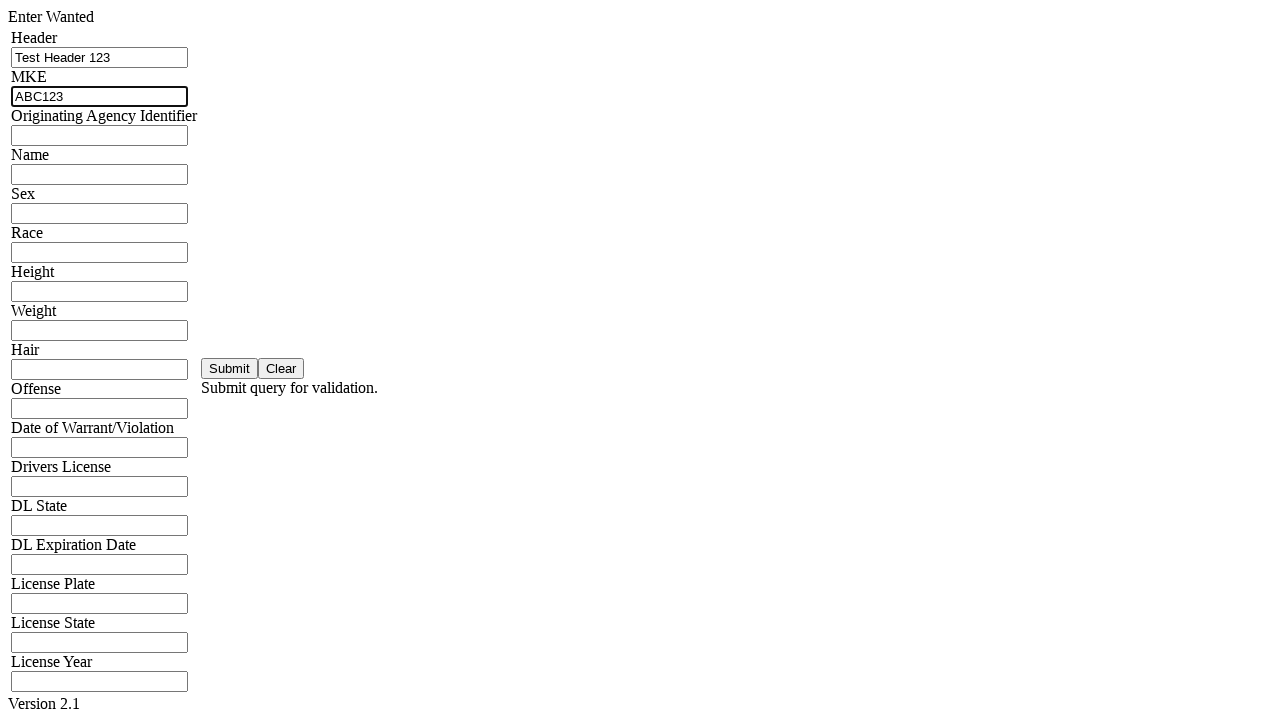

Filled ORI input field with 'ORI456789' on input[name='oriInput']
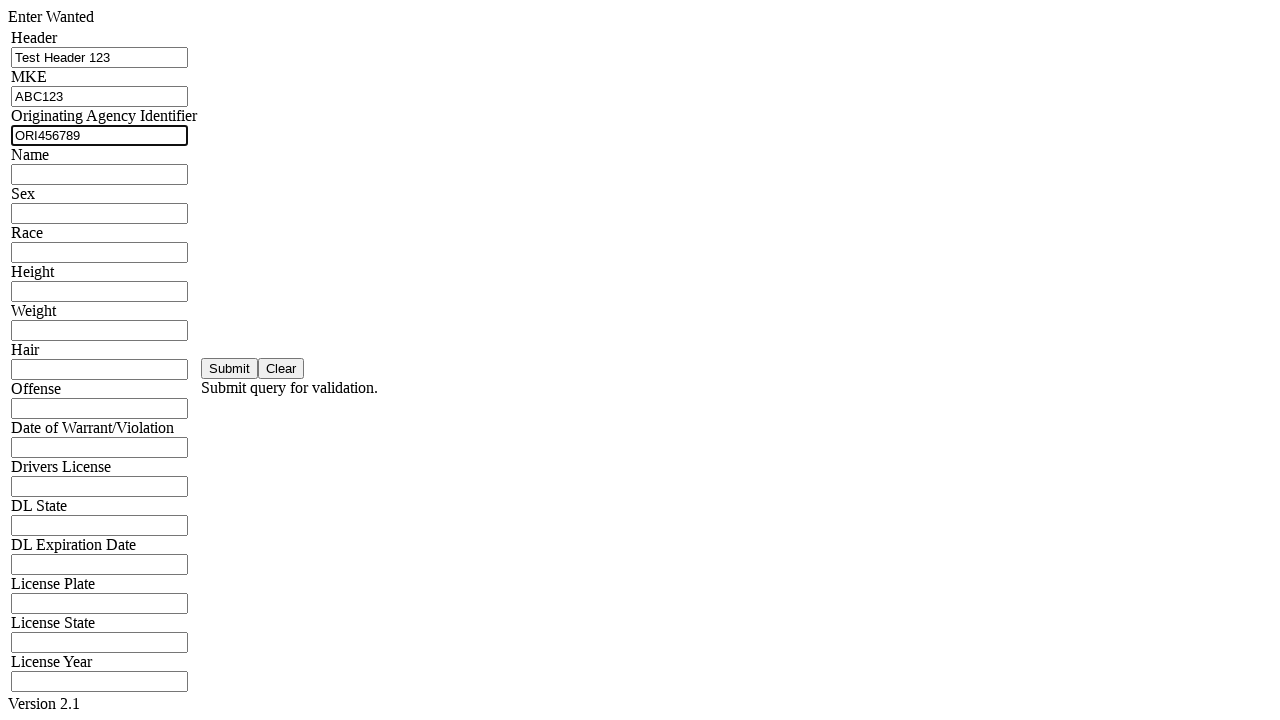

Filled name input field with 'John Doe' on input[name='namInput']
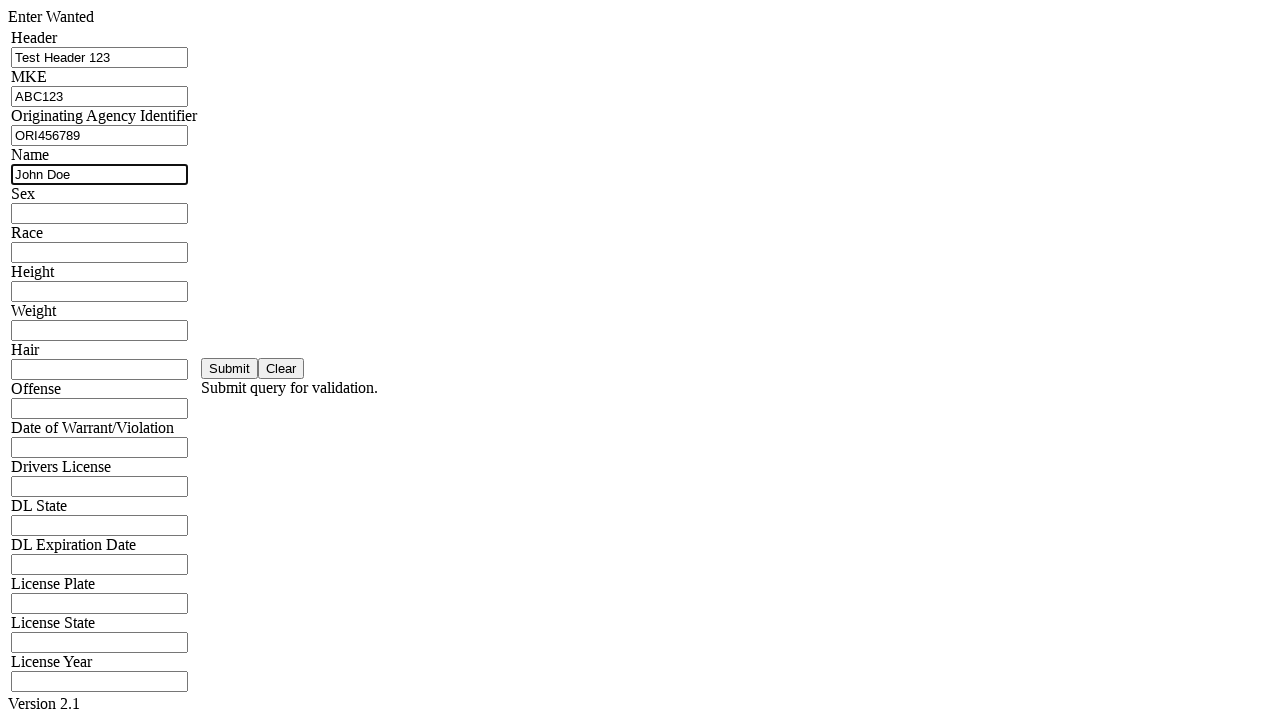

Clicked save button to submit form at (230, 368) on #saveBtn
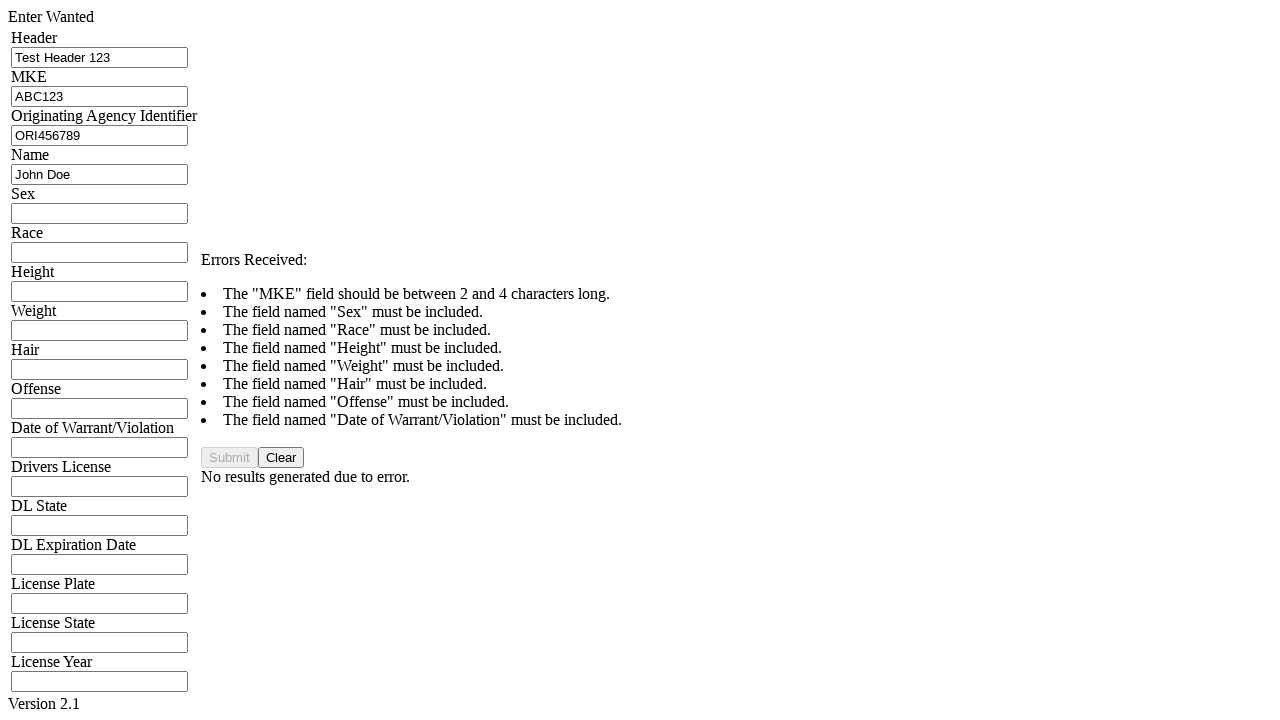

Error message appeared on form
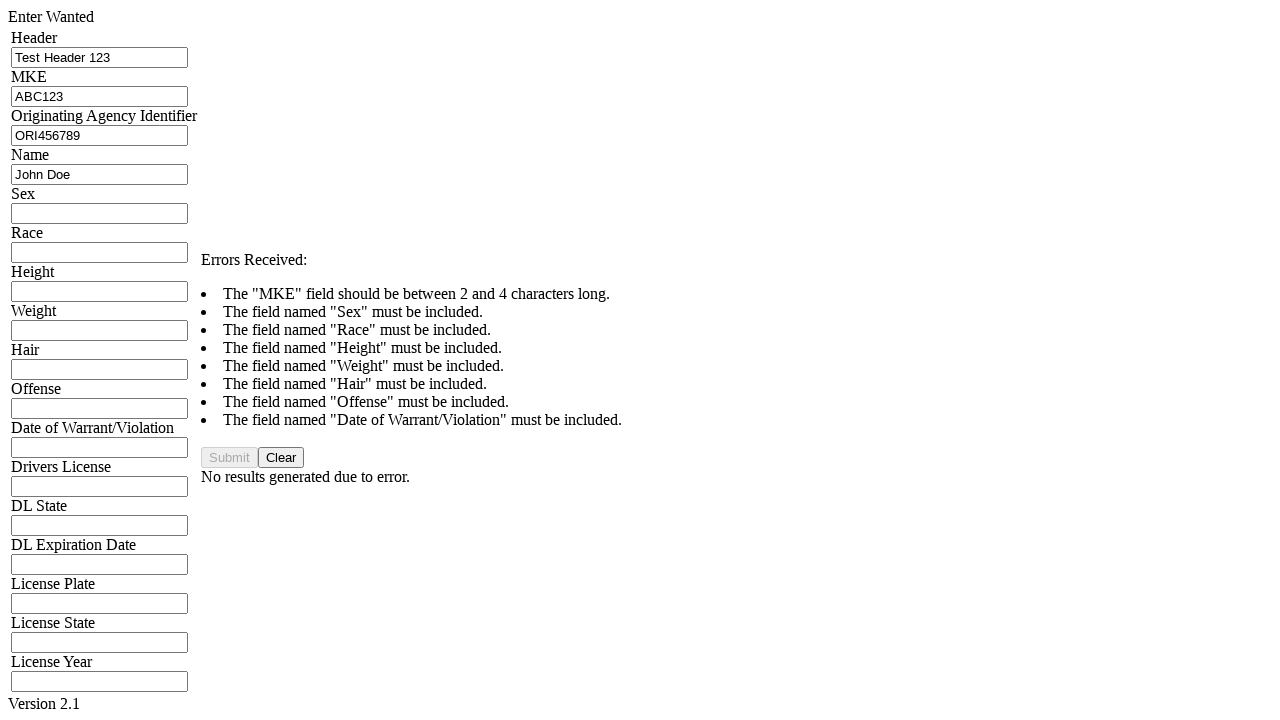

Clicked clear button to reset form at (281, 458) on #clearBtn
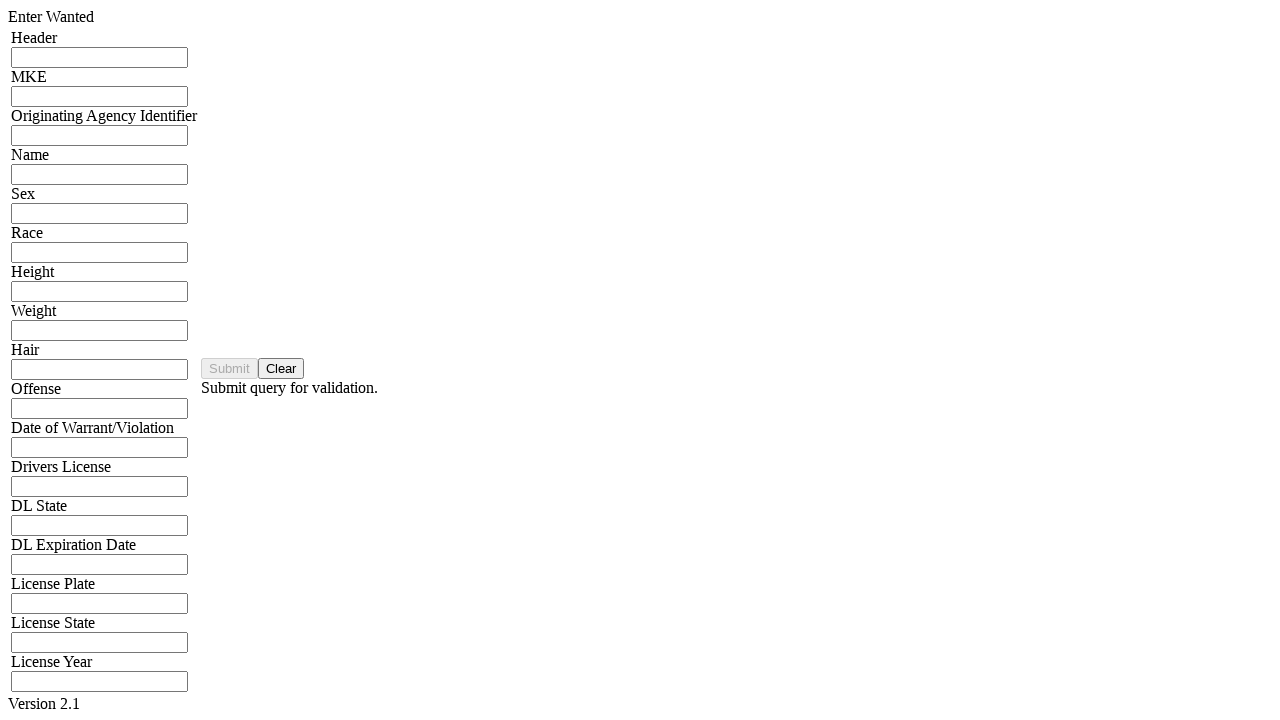

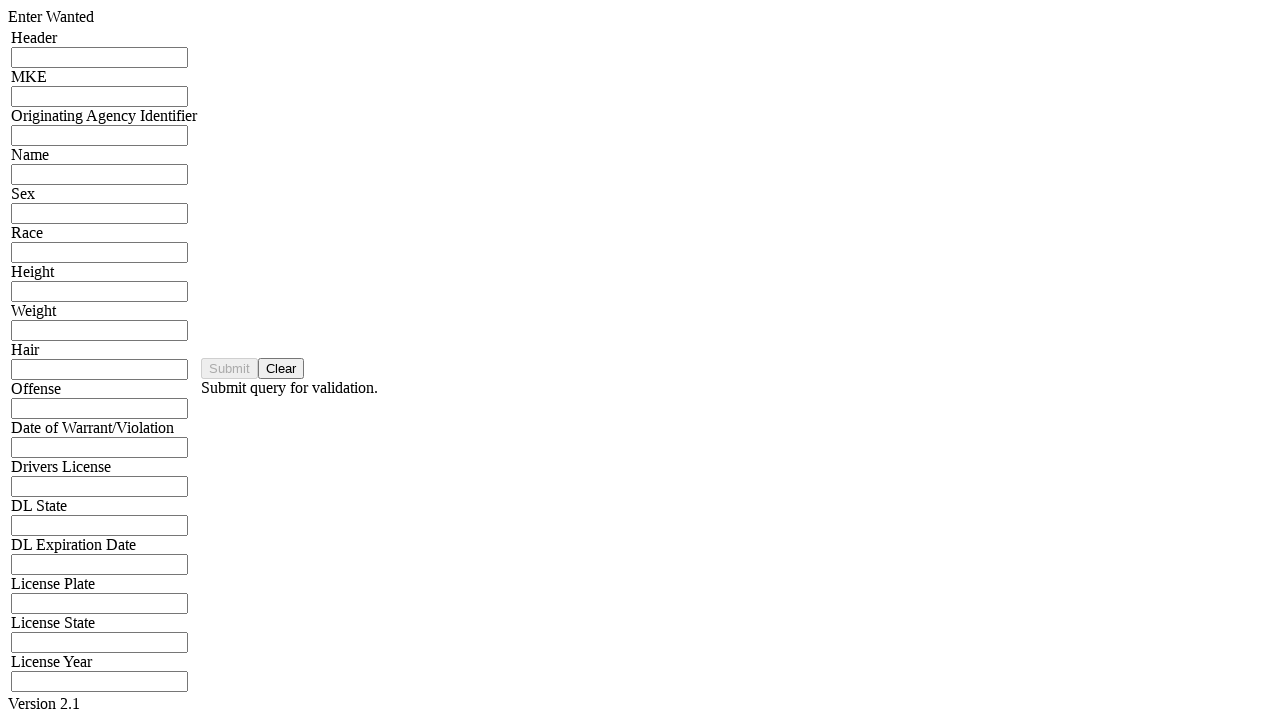